Validates the Book with miles and Flexible dates checkboxes can be toggled on and off

Starting URL: https://www.united.com/en/us

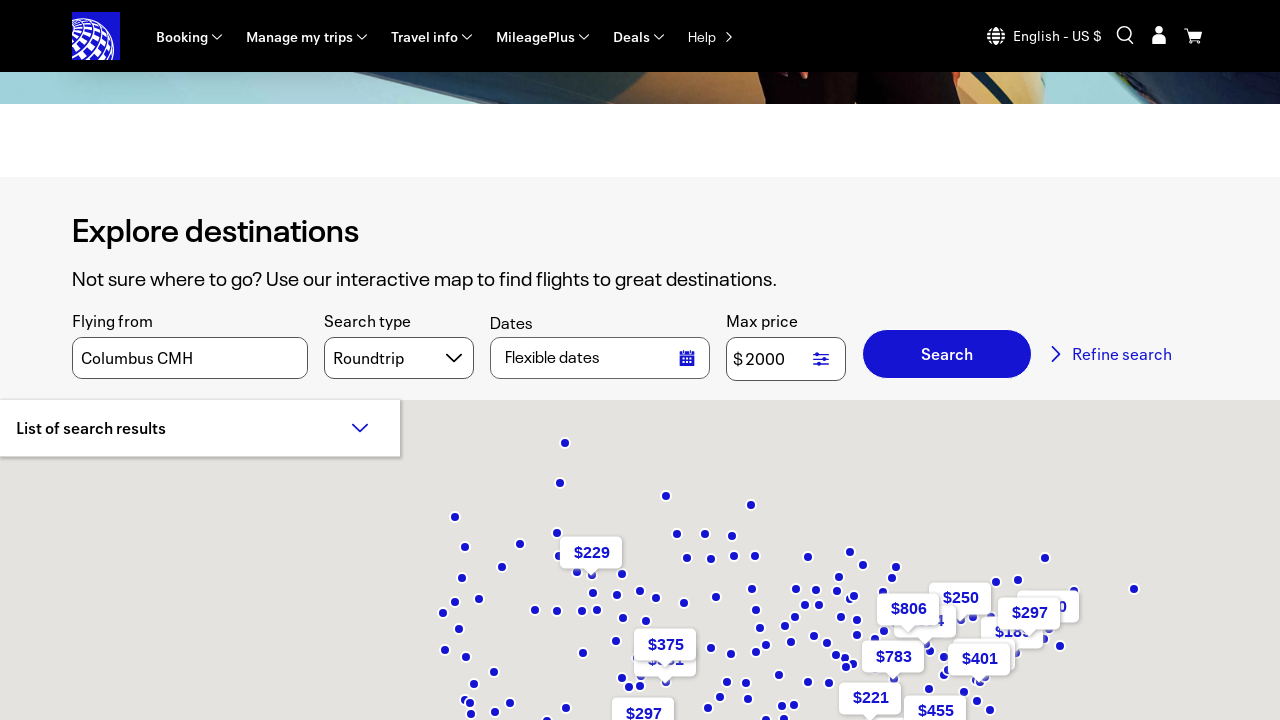

Waited for 'Book with miles' checkbox to load
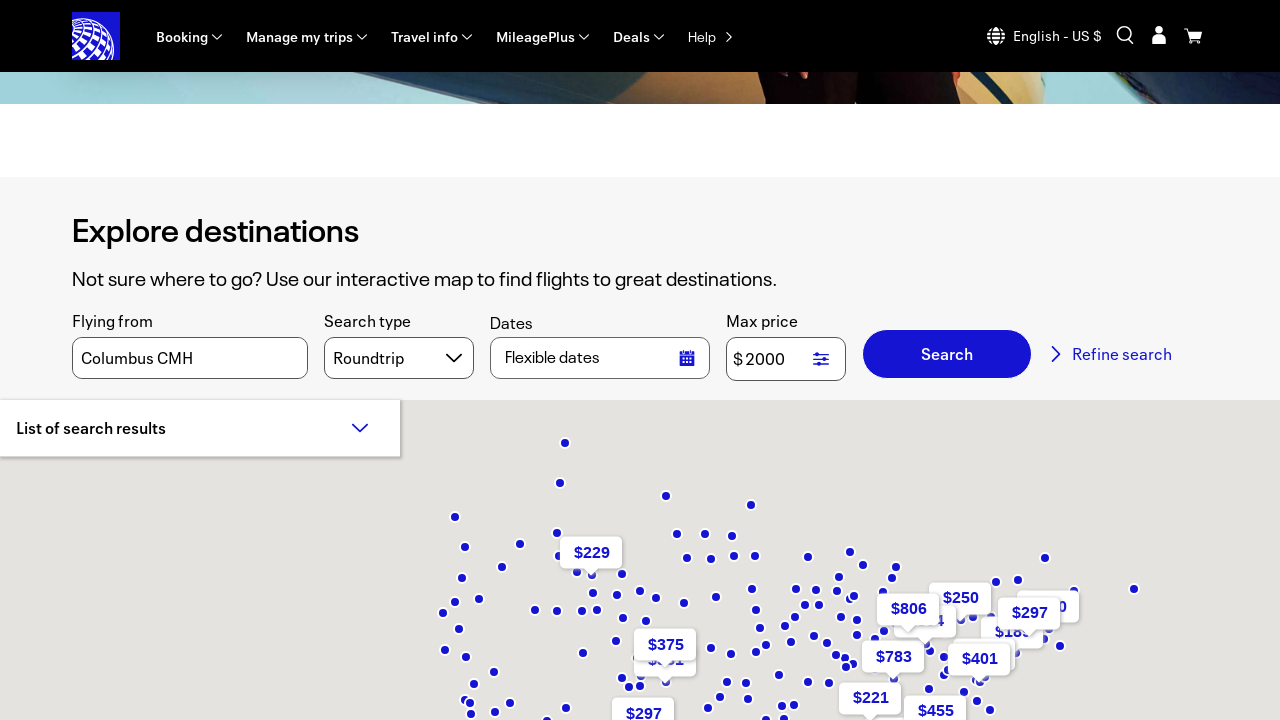

Waited for 'Flexible dates' checkbox to load
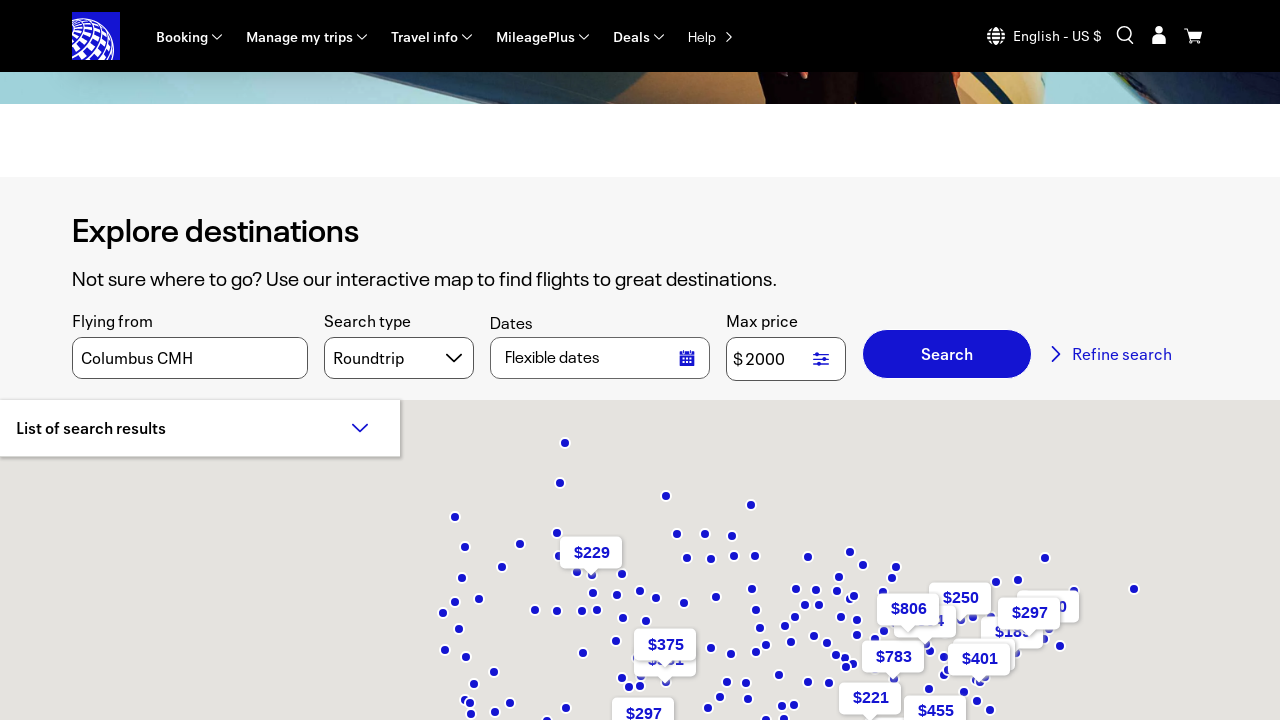

Clicked 'Book with miles' checkbox to enable it at (411, 251) on text=Book with miles
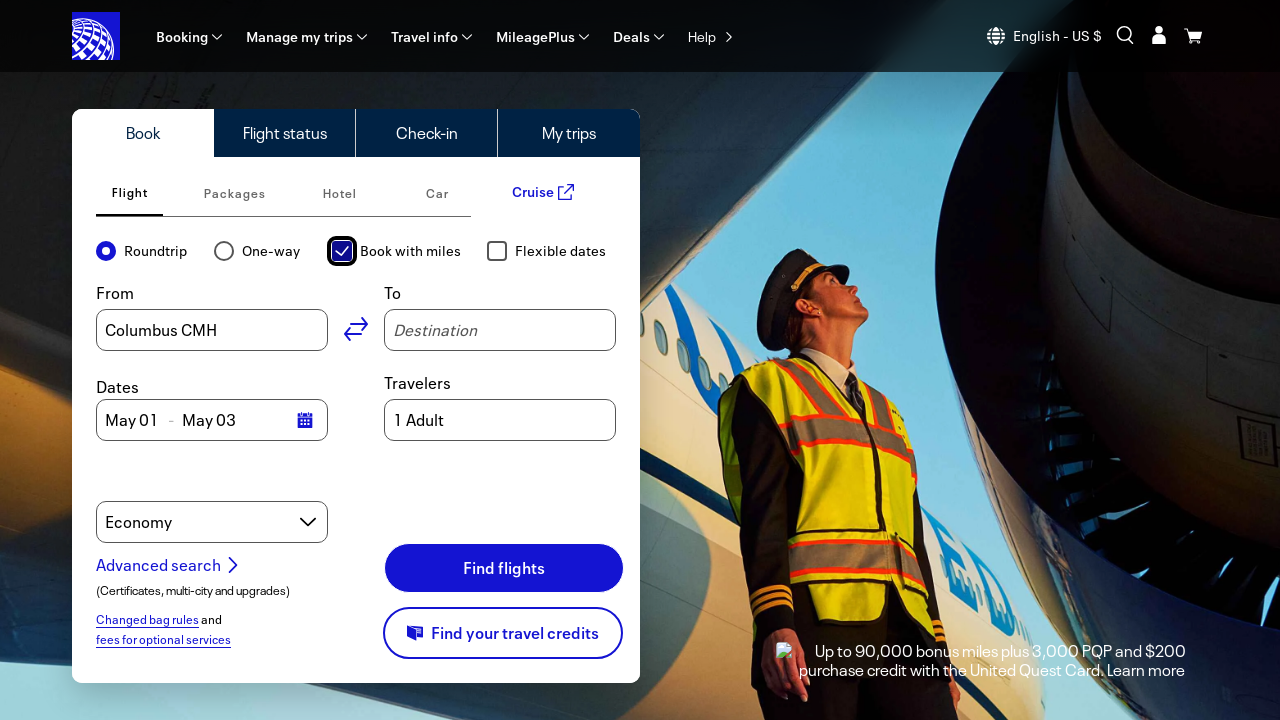

Clicked 'Flexible dates' checkbox to enable it at (561, 251) on text=Flexible dates
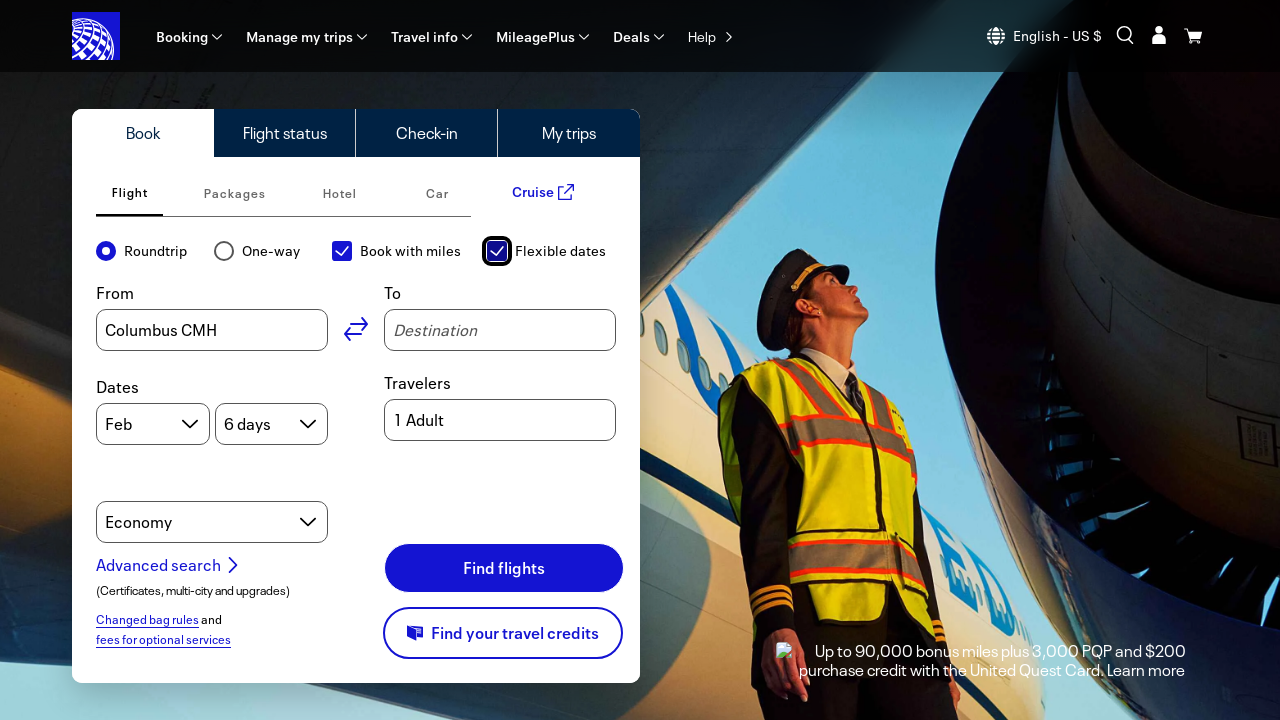

Clicked 'Book with miles' checkbox to disable it at (411, 251) on text=Book with miles
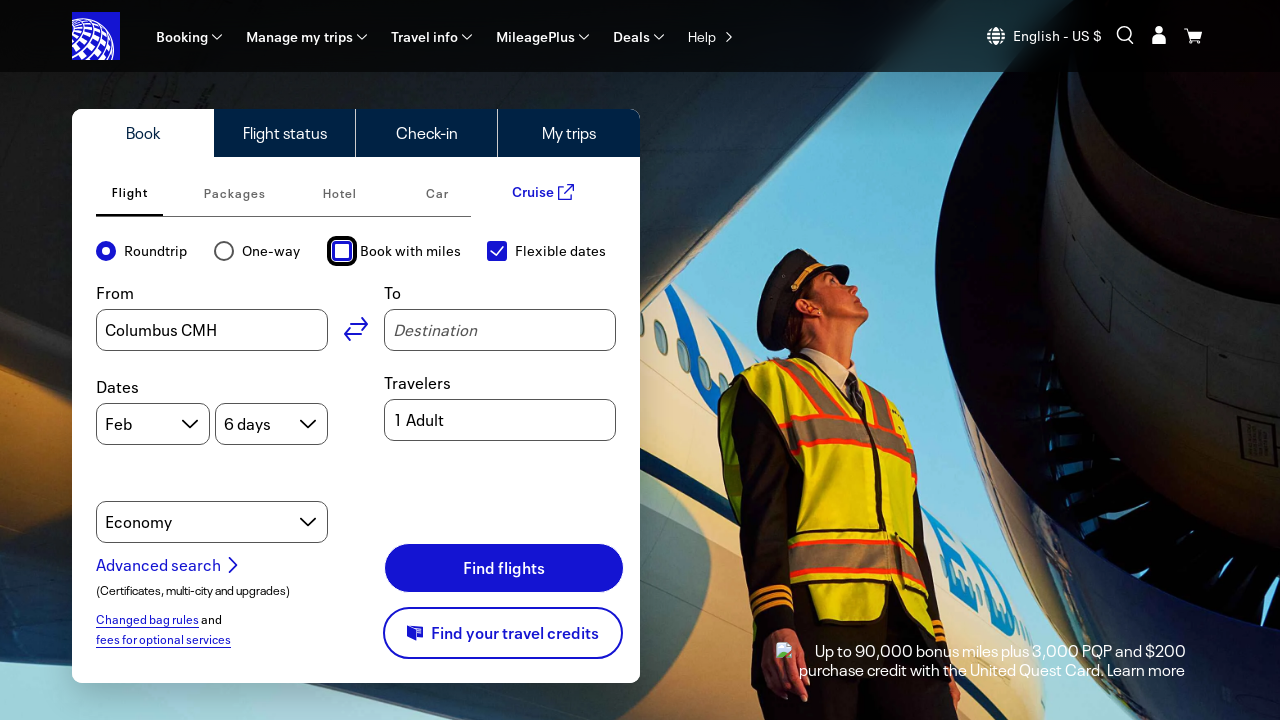

Clicked 'Flexible dates' checkbox to disable it at (561, 251) on text=Flexible dates
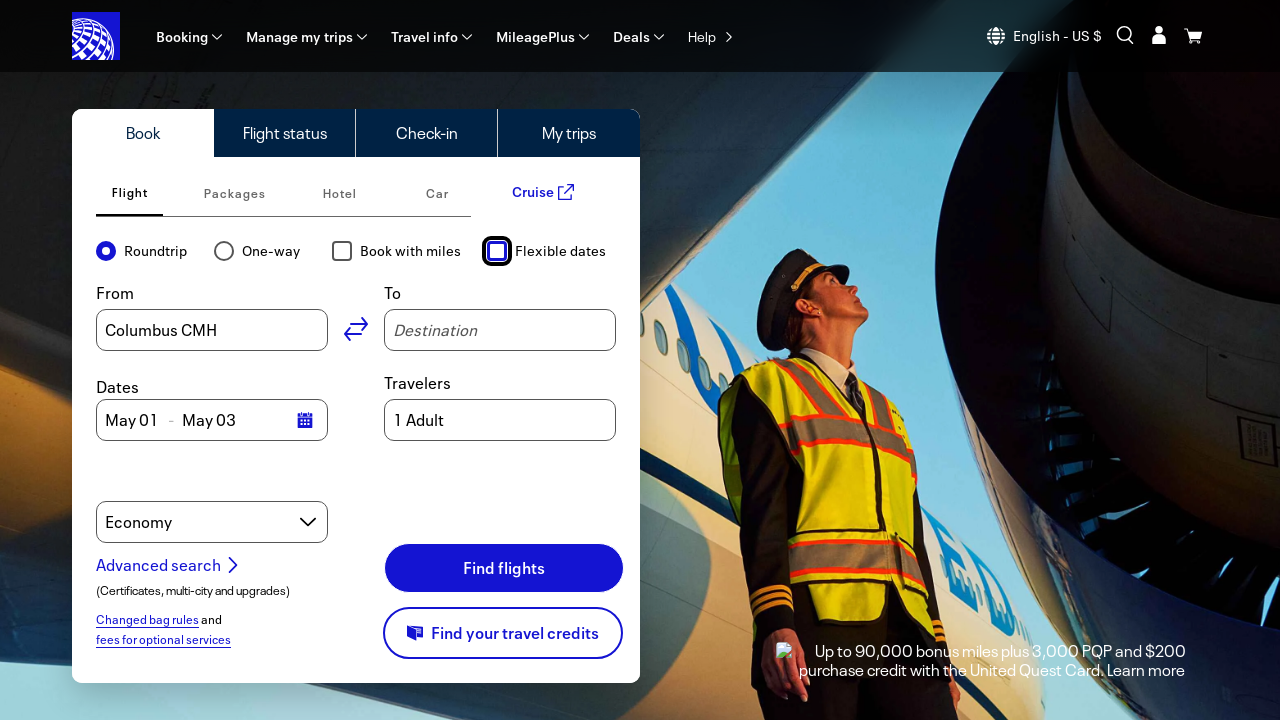

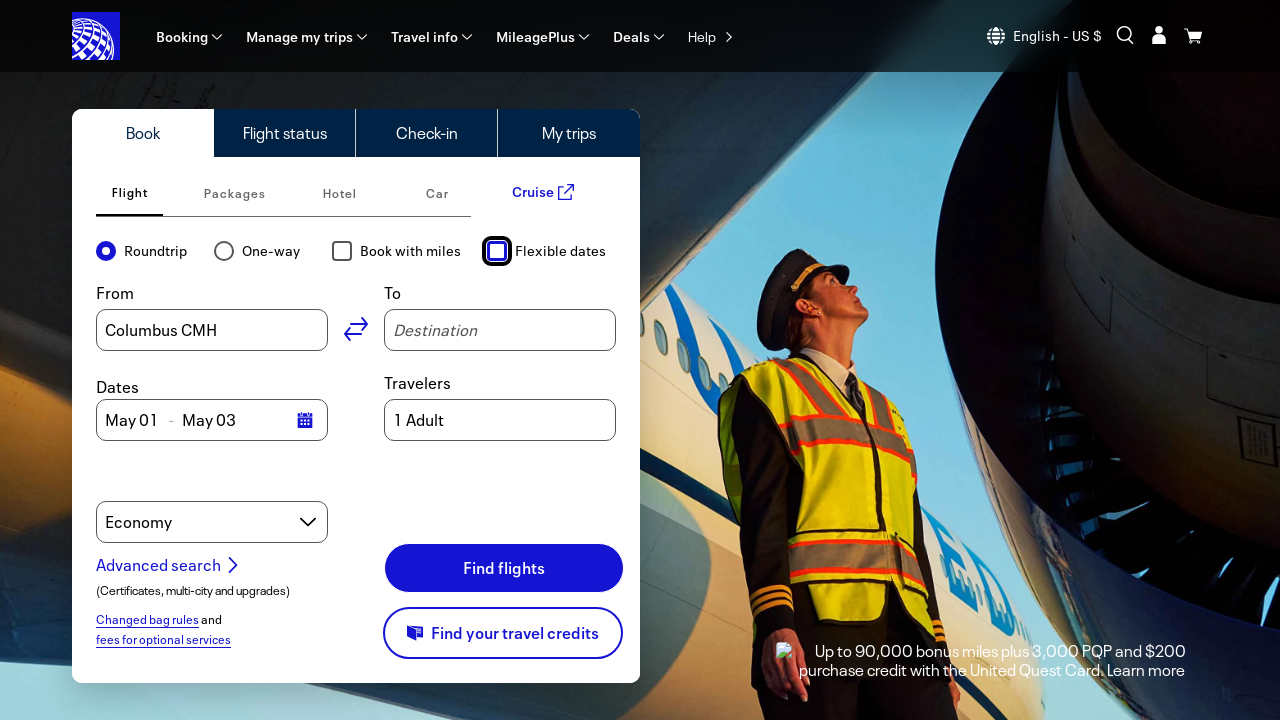